Tests drag and drop functionality by dragging an element from source to target location within an iframe

Starting URL: https://jqueryui.com/droppable/

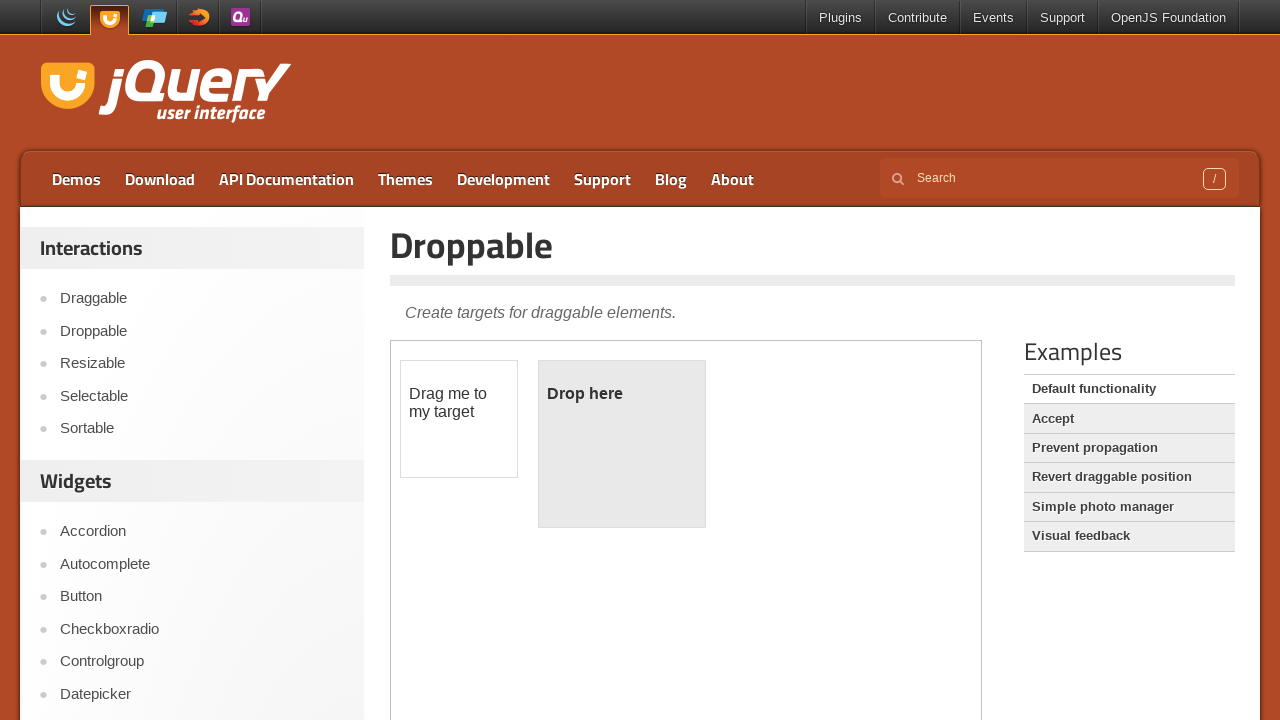

Located iframe containing droppable demo
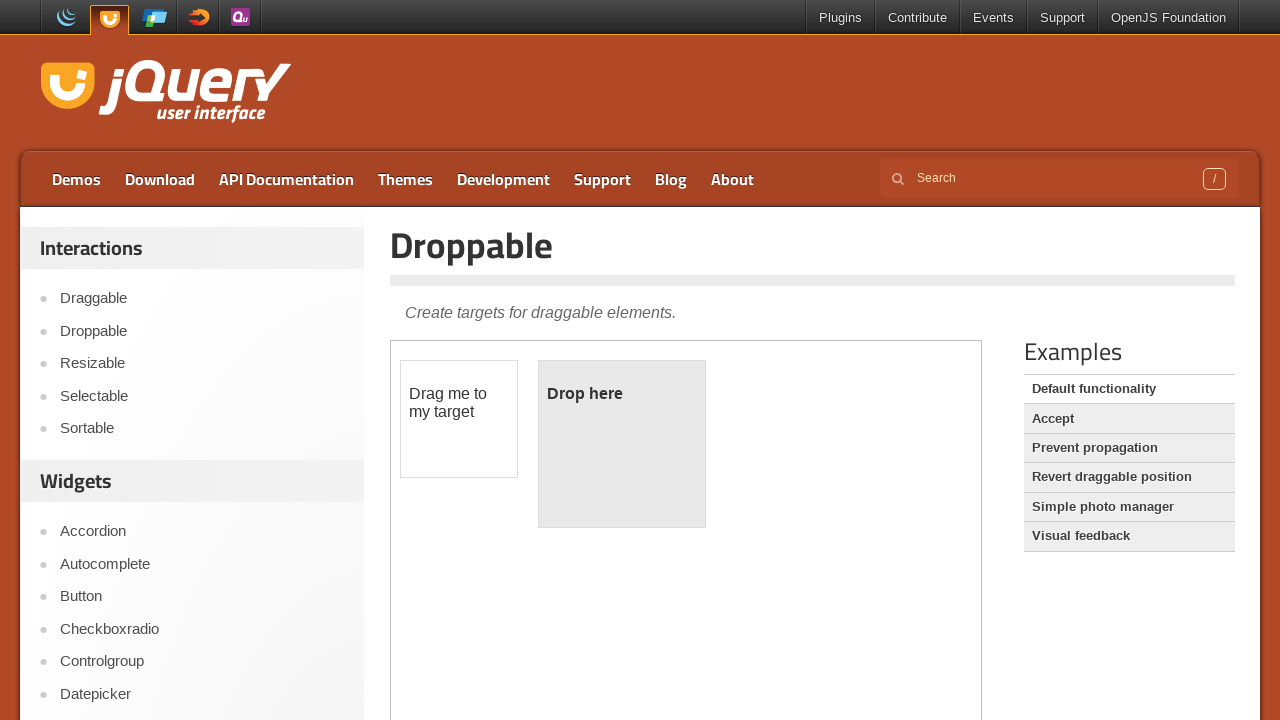

Located draggable source element
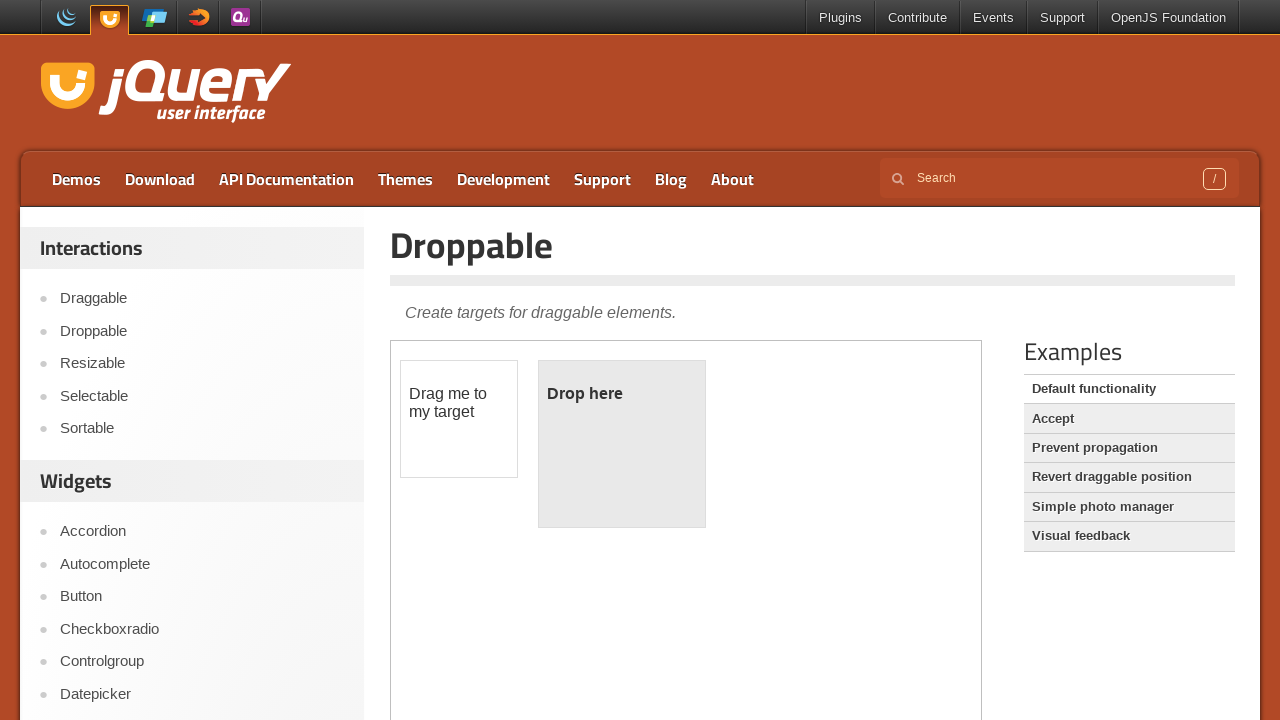

Located droppable target element
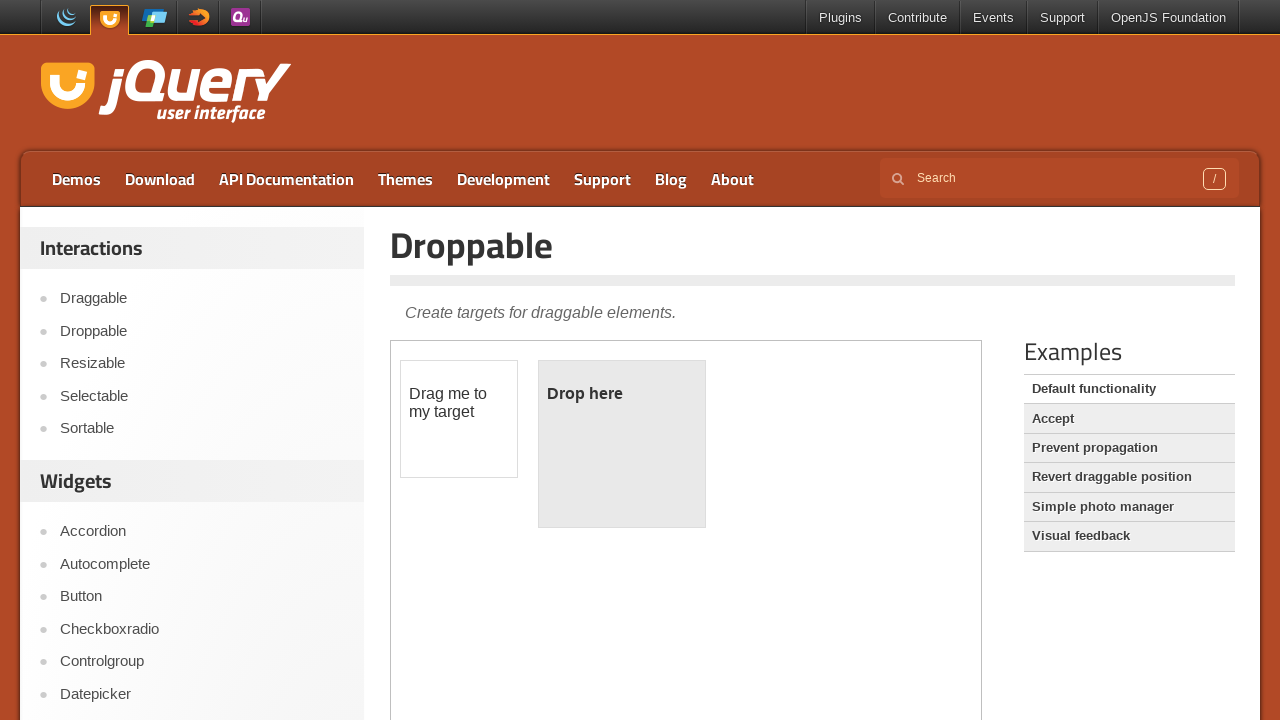

Dragged element from source to target location within iframe at (622, 444)
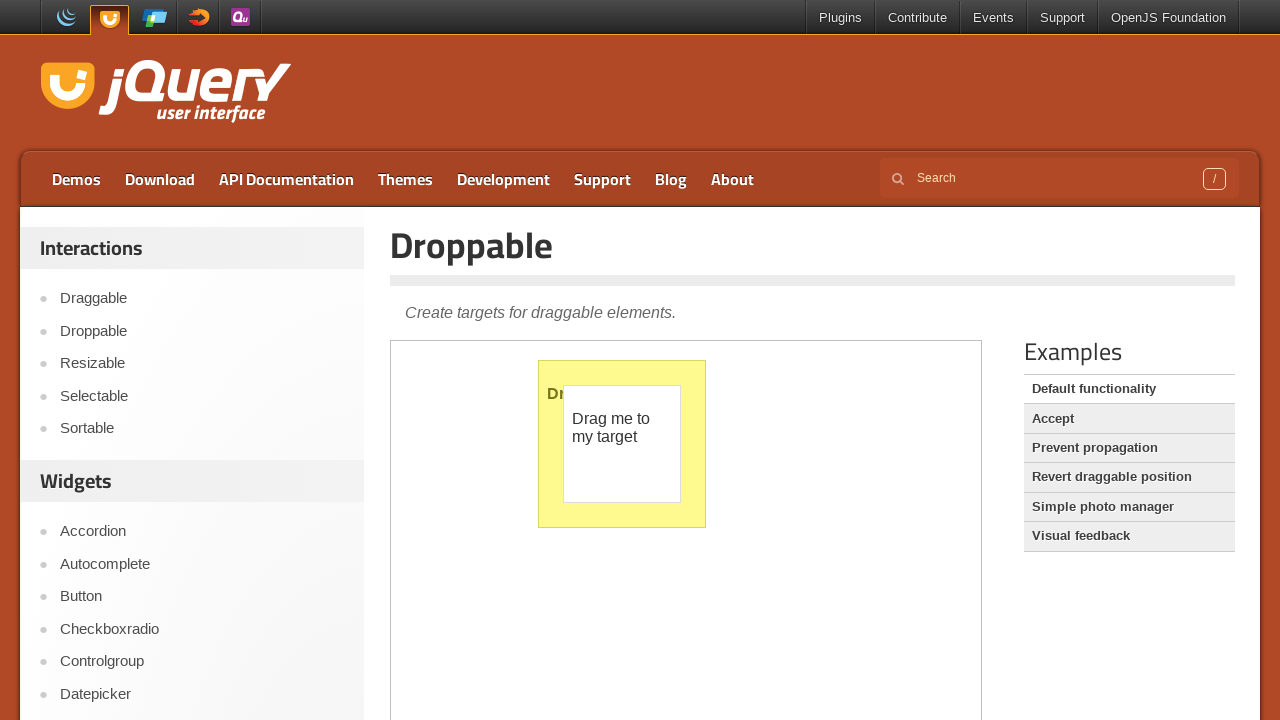

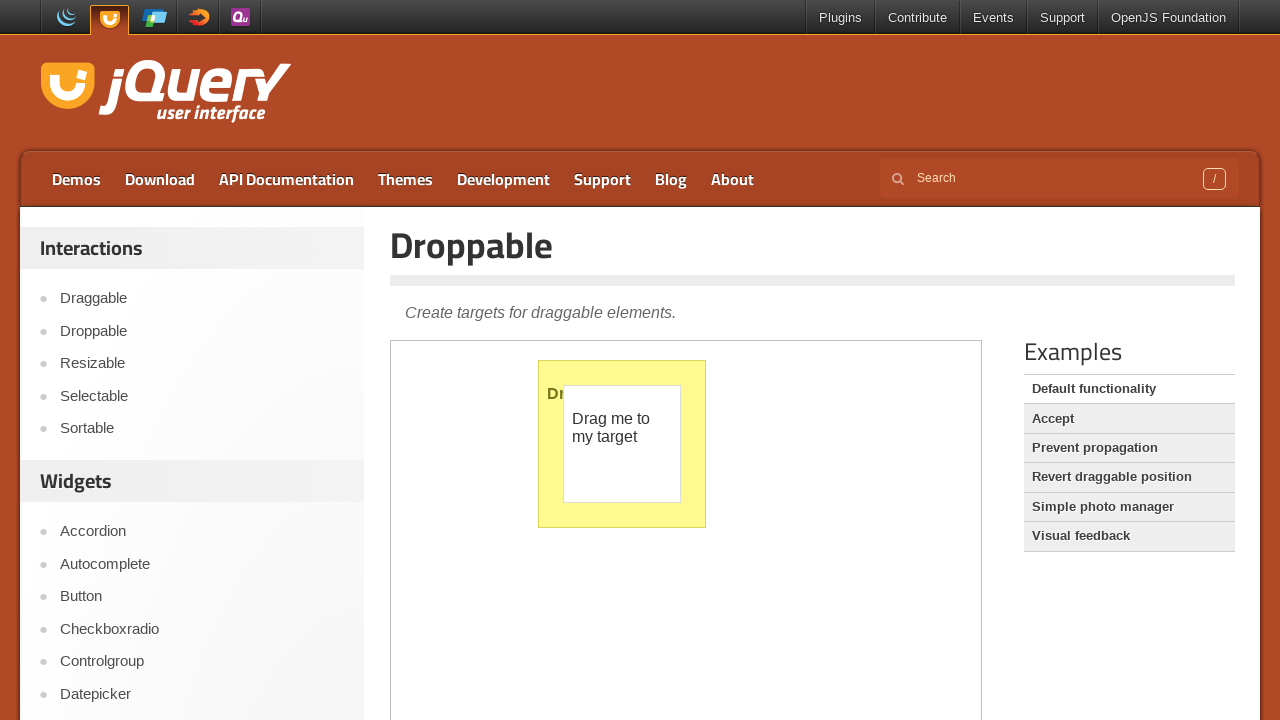